Tests a jQuery UI price range slider by dragging both the minimum and maximum slider handles to new positions to adjust the price range.

Starting URL: https://www.jqueryscript.net/demo/Price-Range-Slider-jQuery-UI/

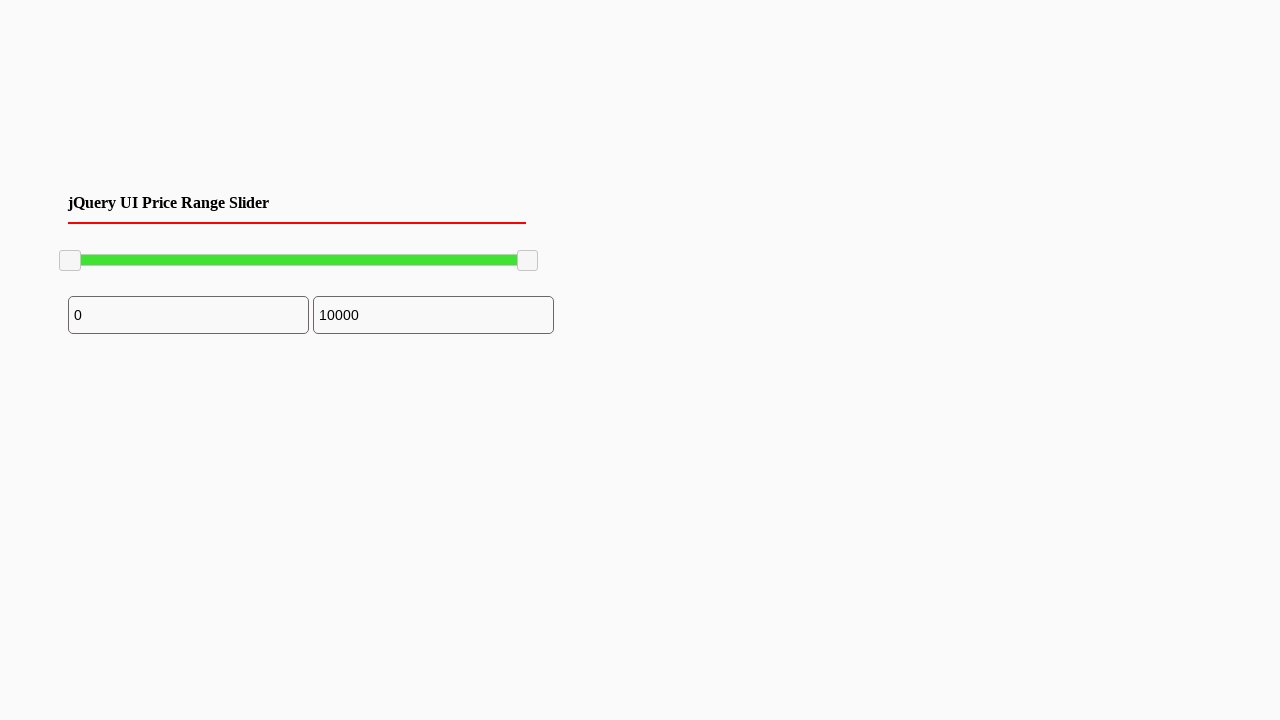

Located minimum slider handle using XPath
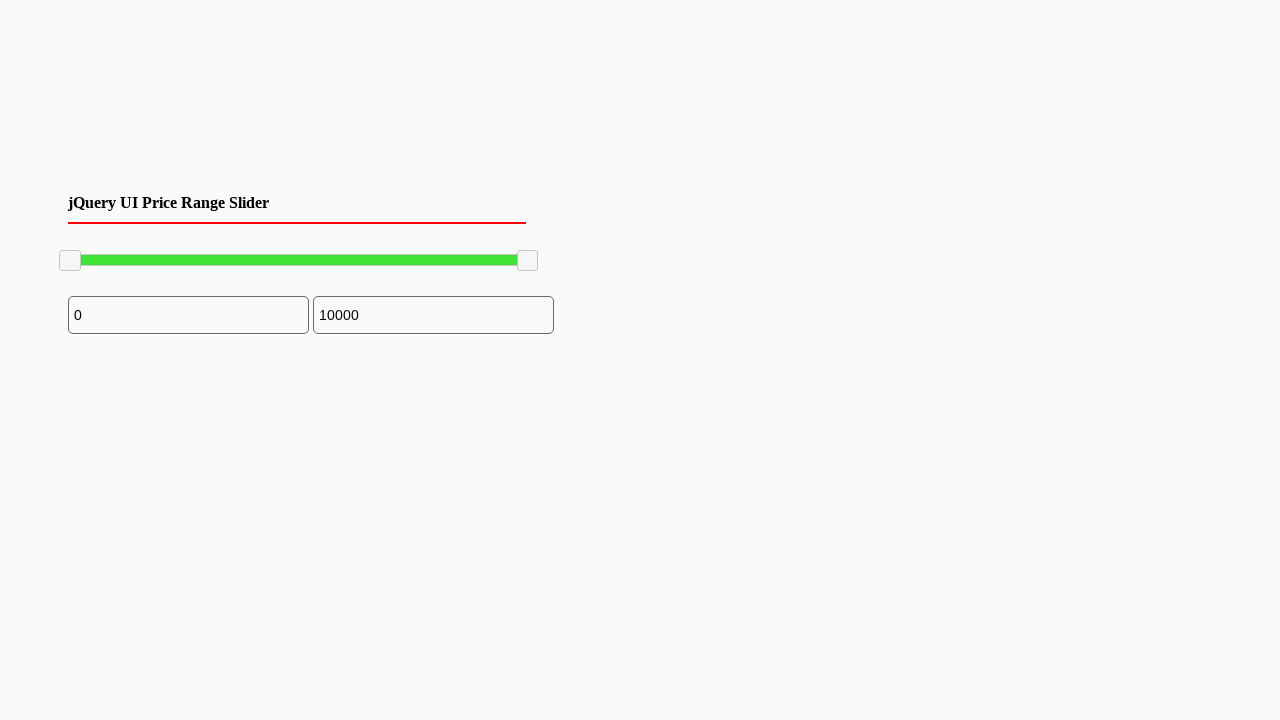

Located maximum slider handle using XPath
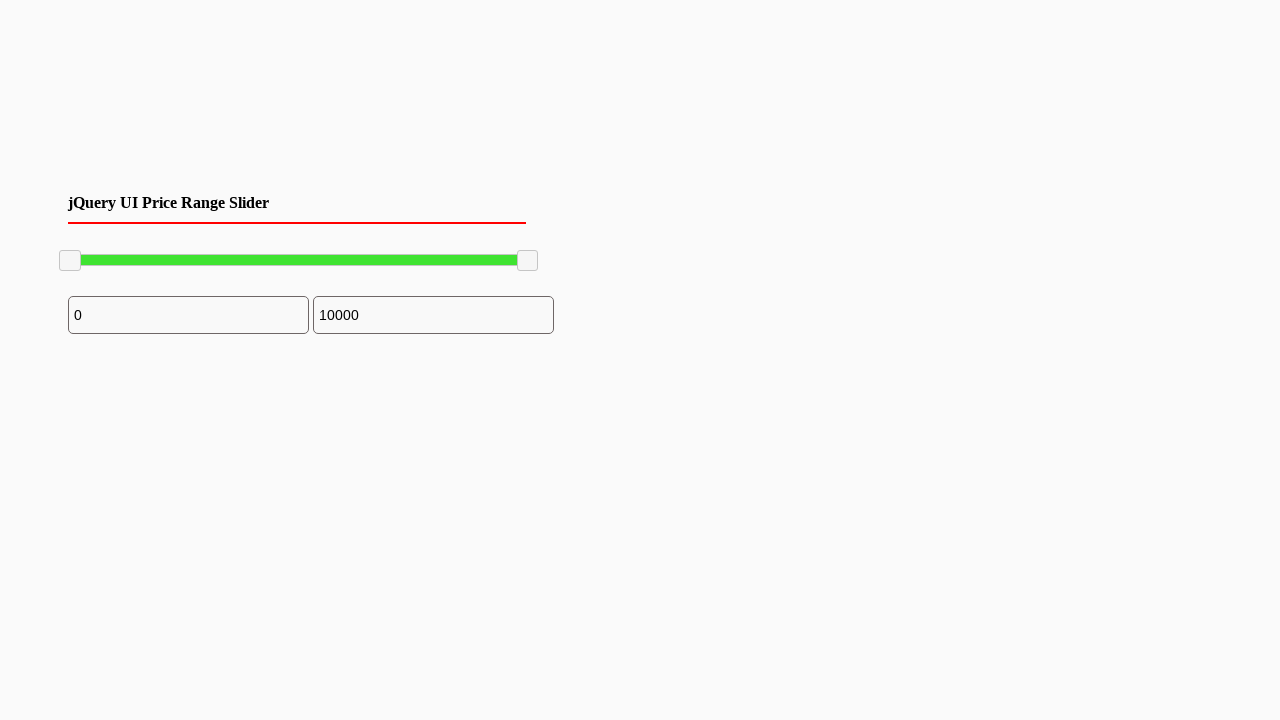

Waited for slider handle elements to be visible
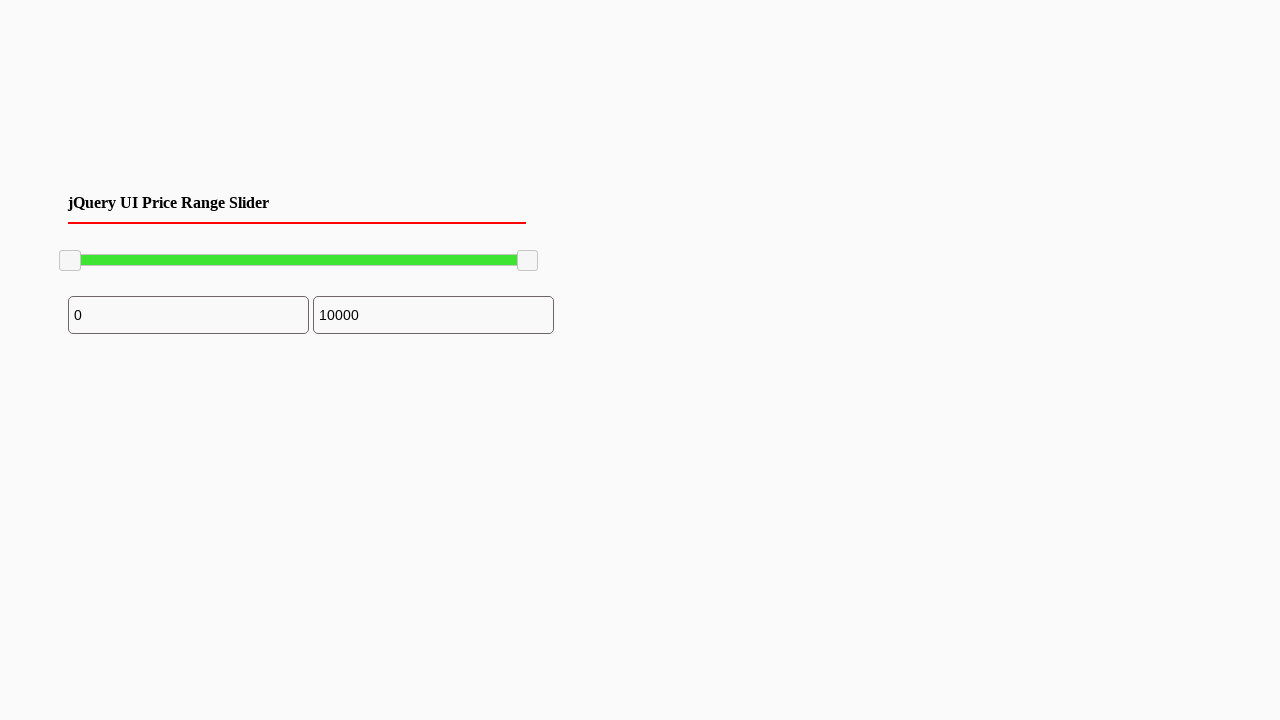

Localized minimum slider handle by CSS class
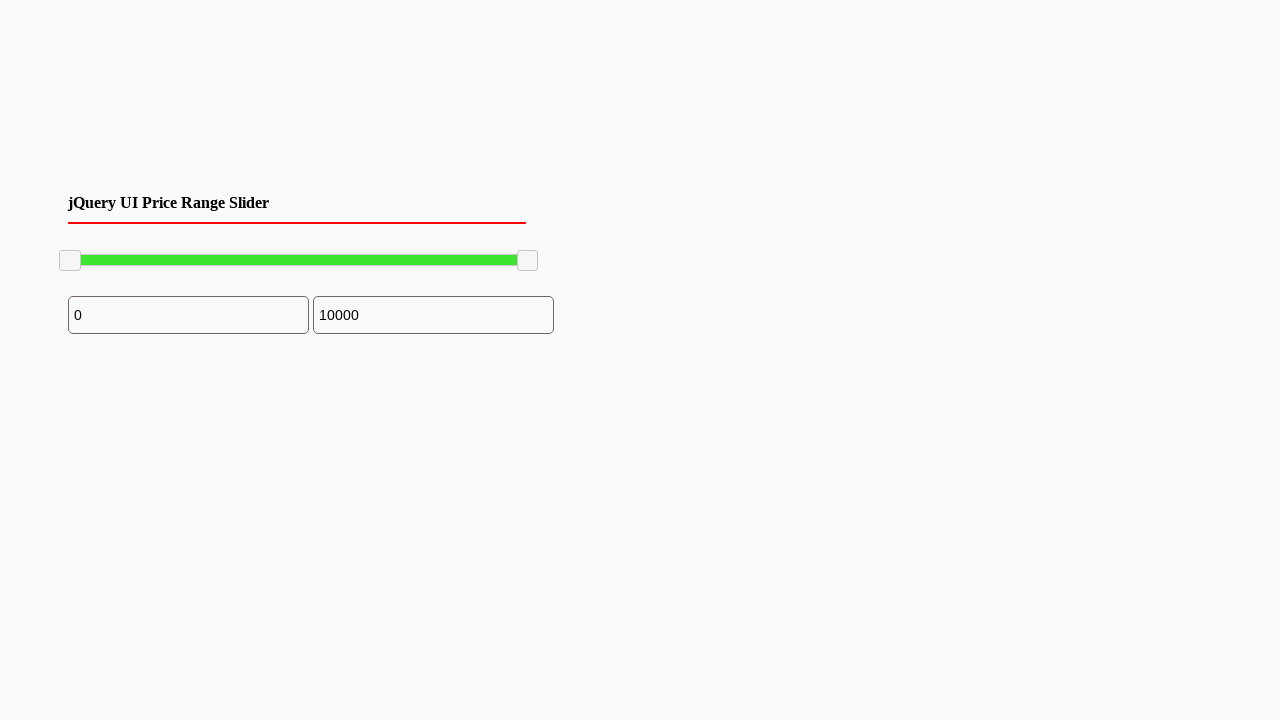

Localized maximum slider handle by CSS class
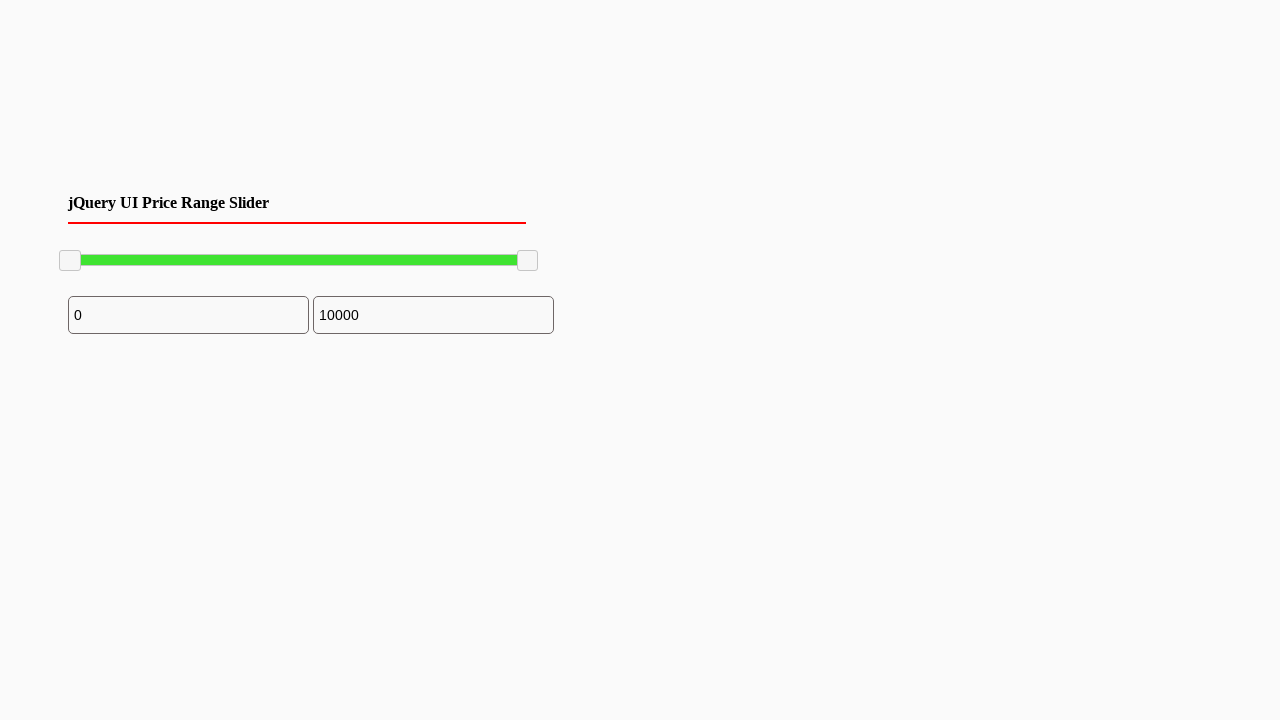

Dragged minimum slider handle 101 pixels to the right at (161, 251)
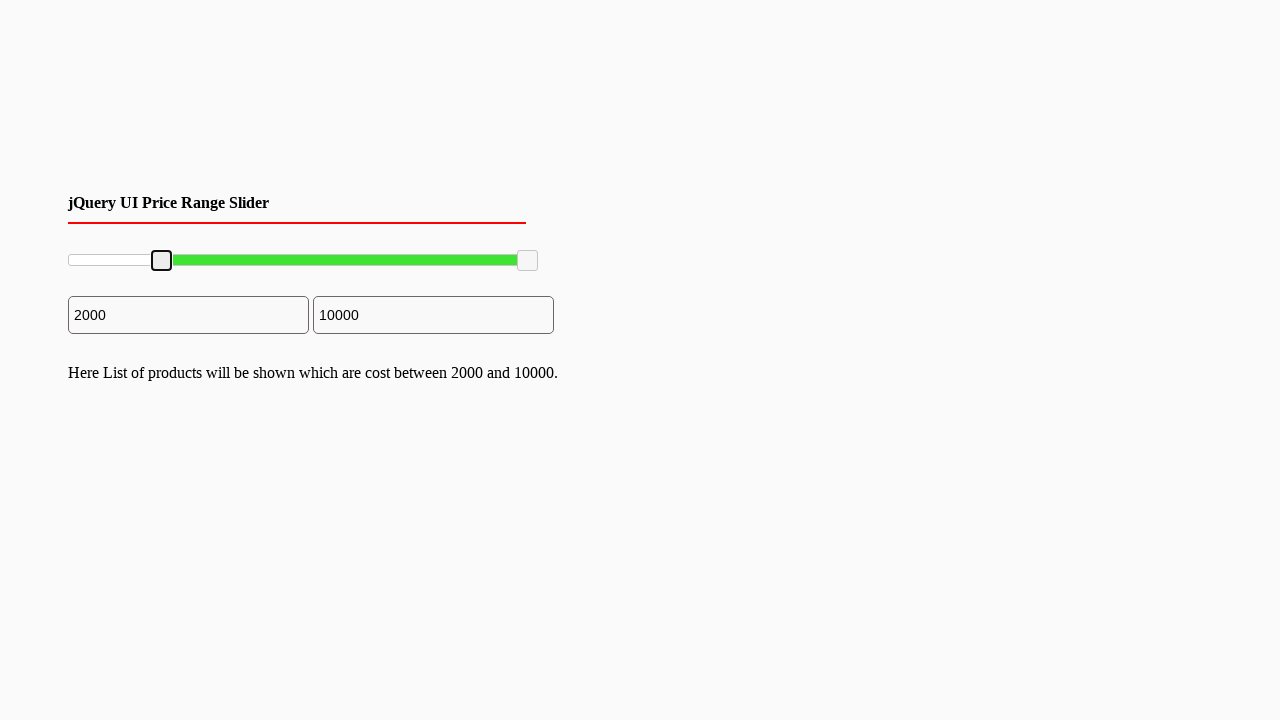

Dragged maximum slider handle 100 pixels to the left at (418, 251)
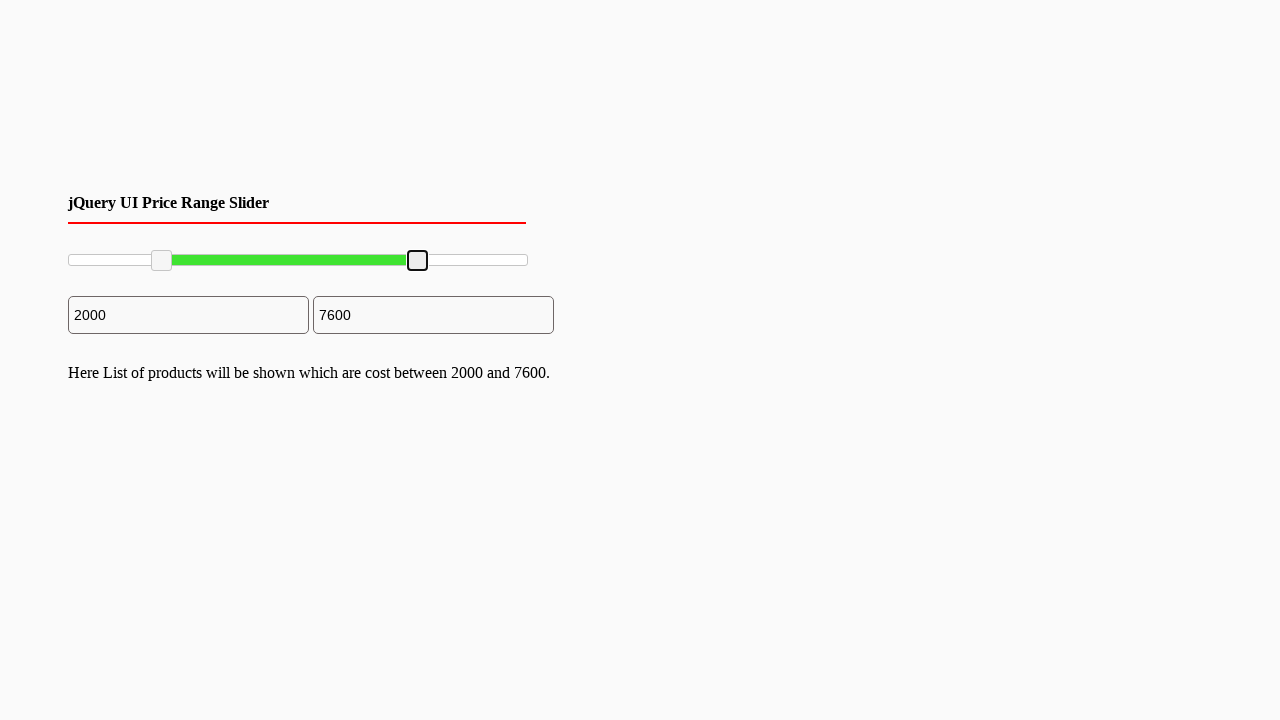

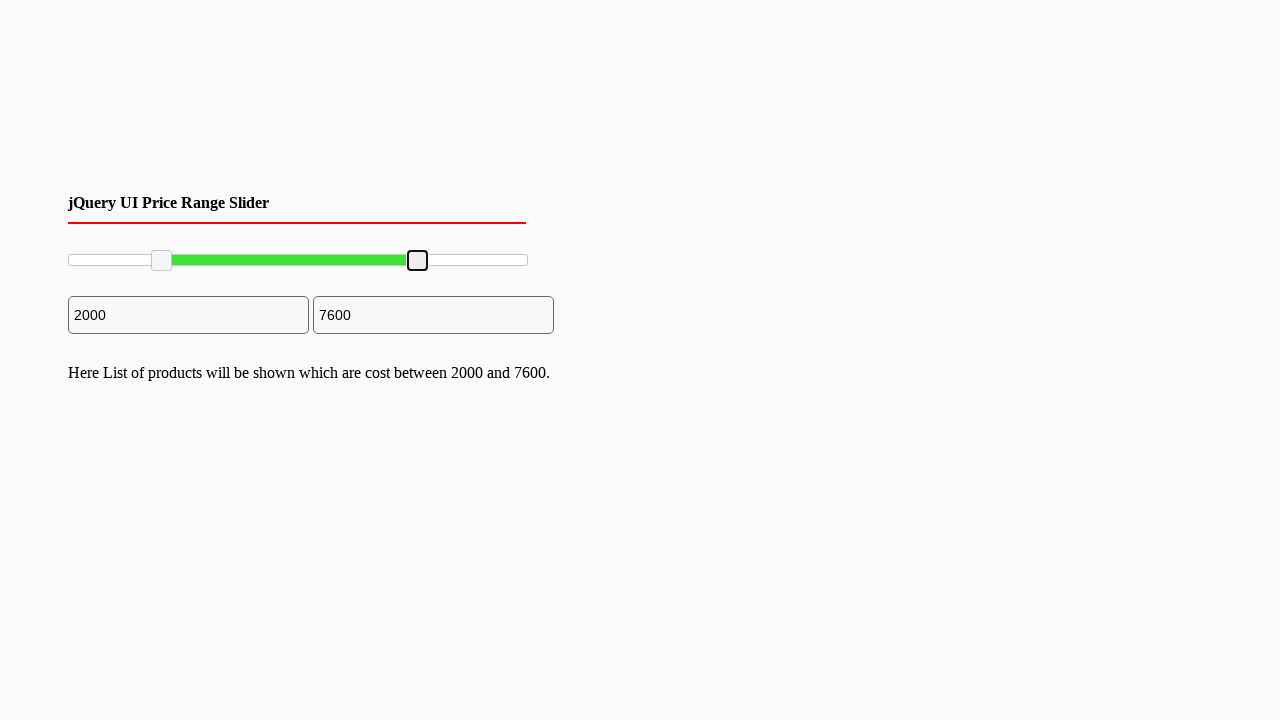